Tests form behavior with year value exceeding integer limits

Starting URL: https://carros-crud.vercel.app/

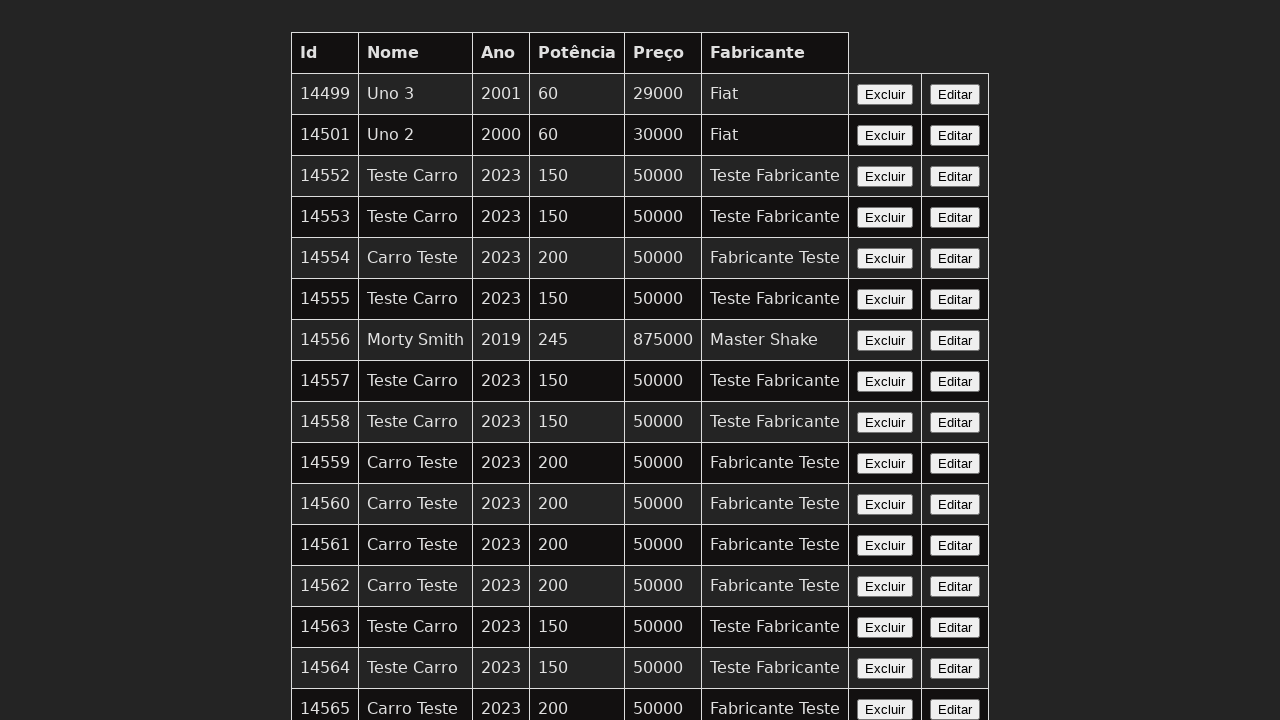

Filled name field with 'Morty Smith' on input[name='nome']
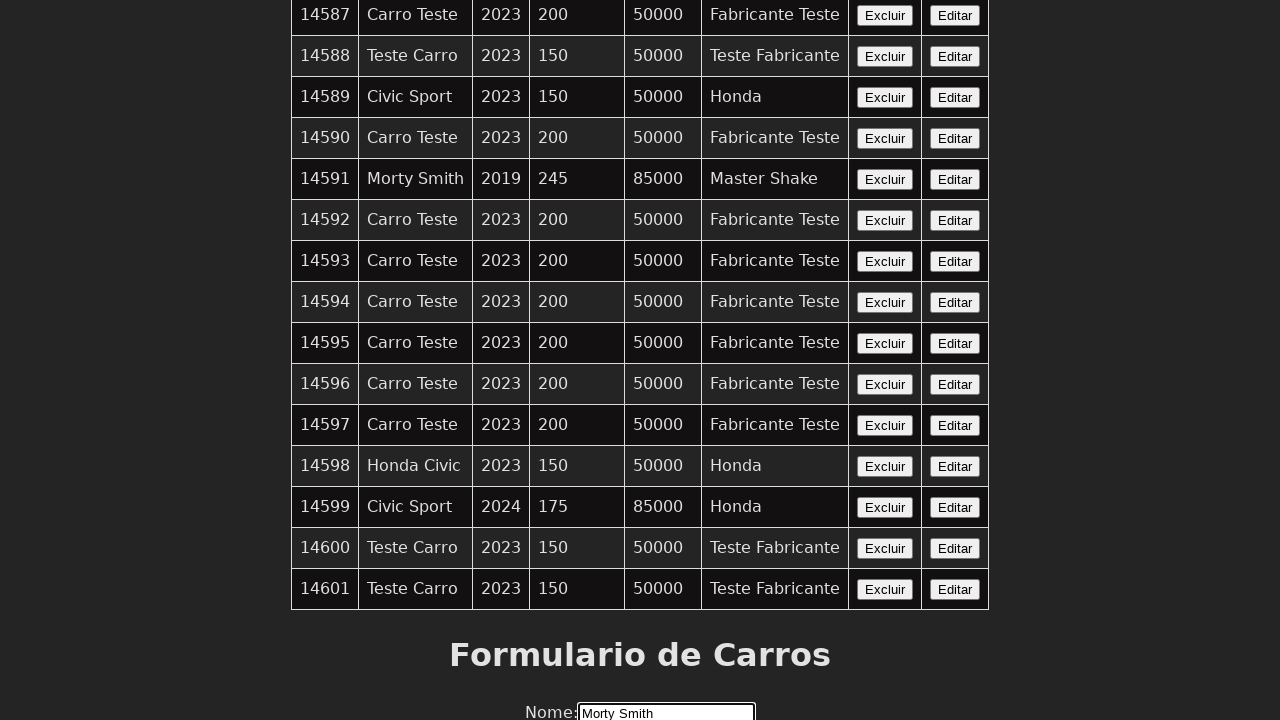

Filled year field with value exceeding integer limits (2147483648) on input[name='ano']
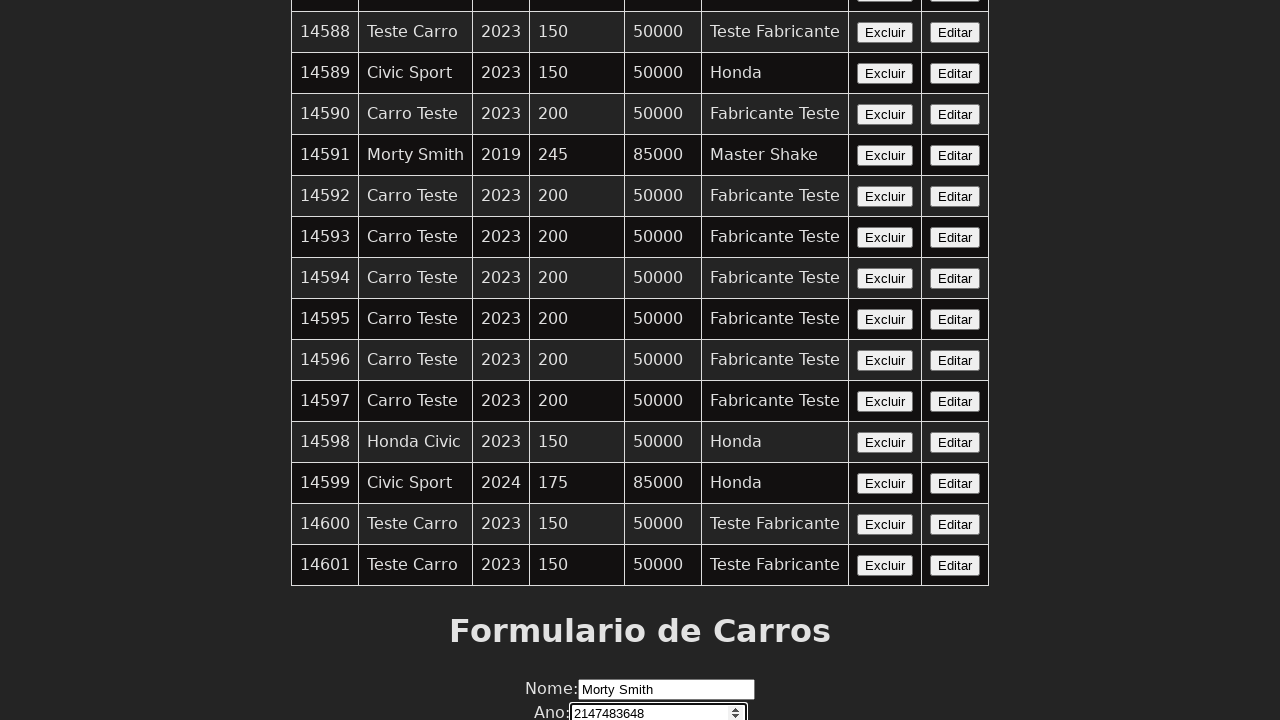

Filled power field with '150' on input[name='potencia']
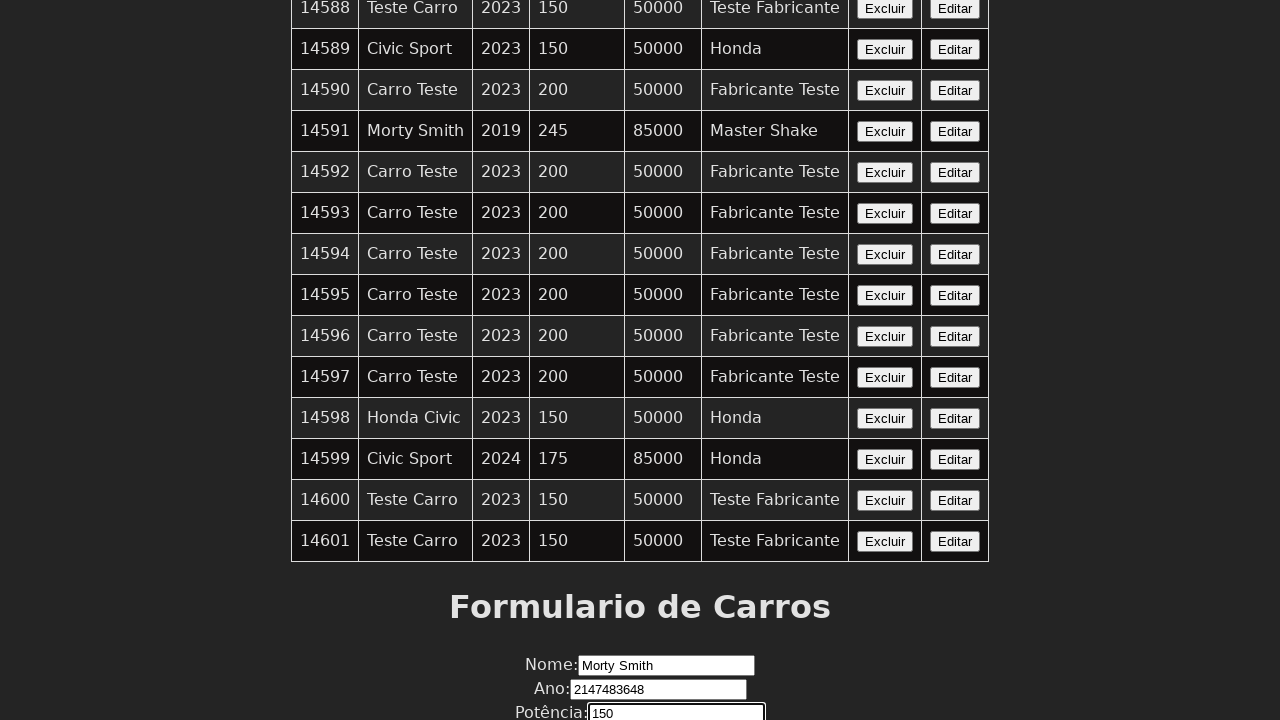

Filled price field with '50000' on input[name='preco']
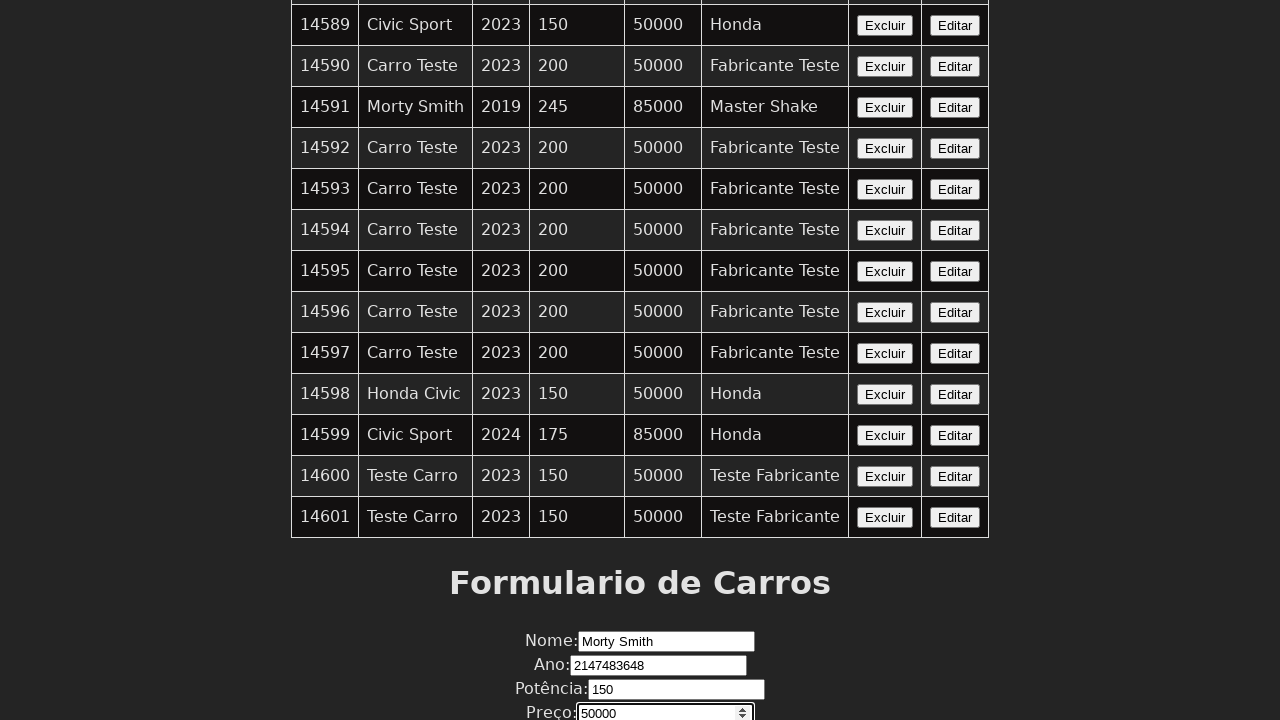

Filled manufacturer field with 'Rick Sanchez' on input[name='fabricante']
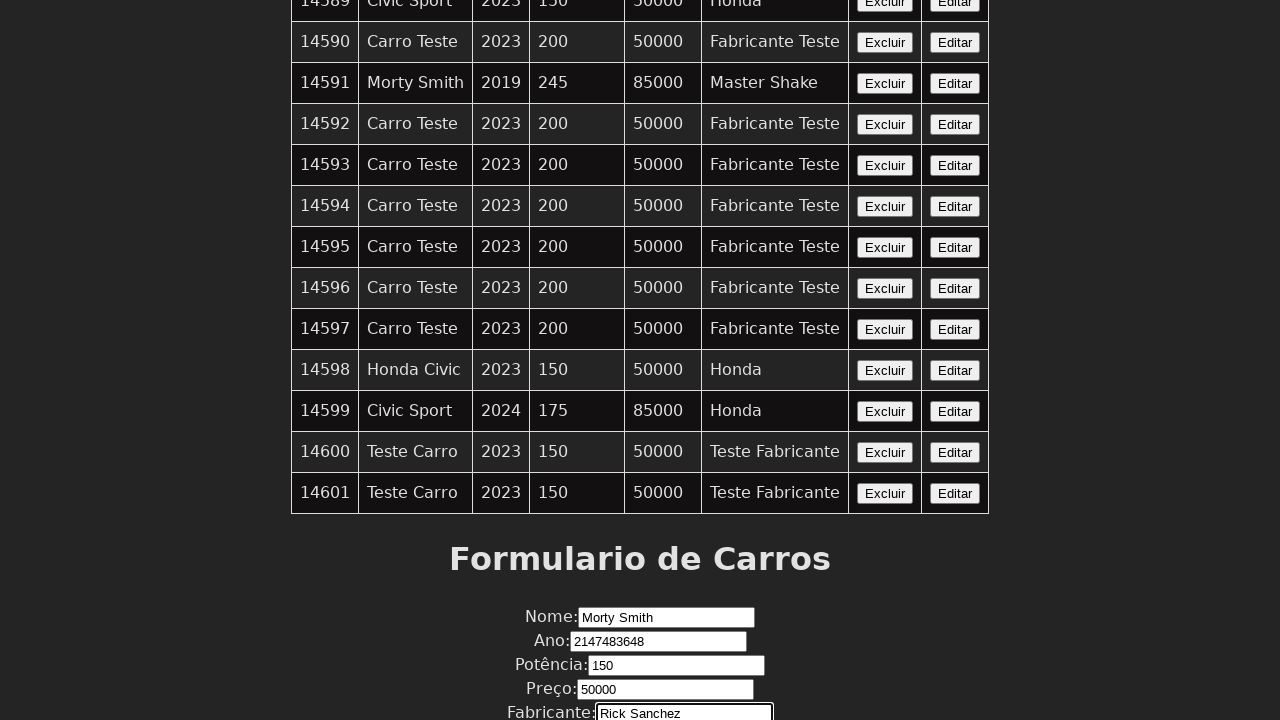

Clicked submit button to send form at (640, 676) on xpath=//button[contains(text(),'Enviar')]
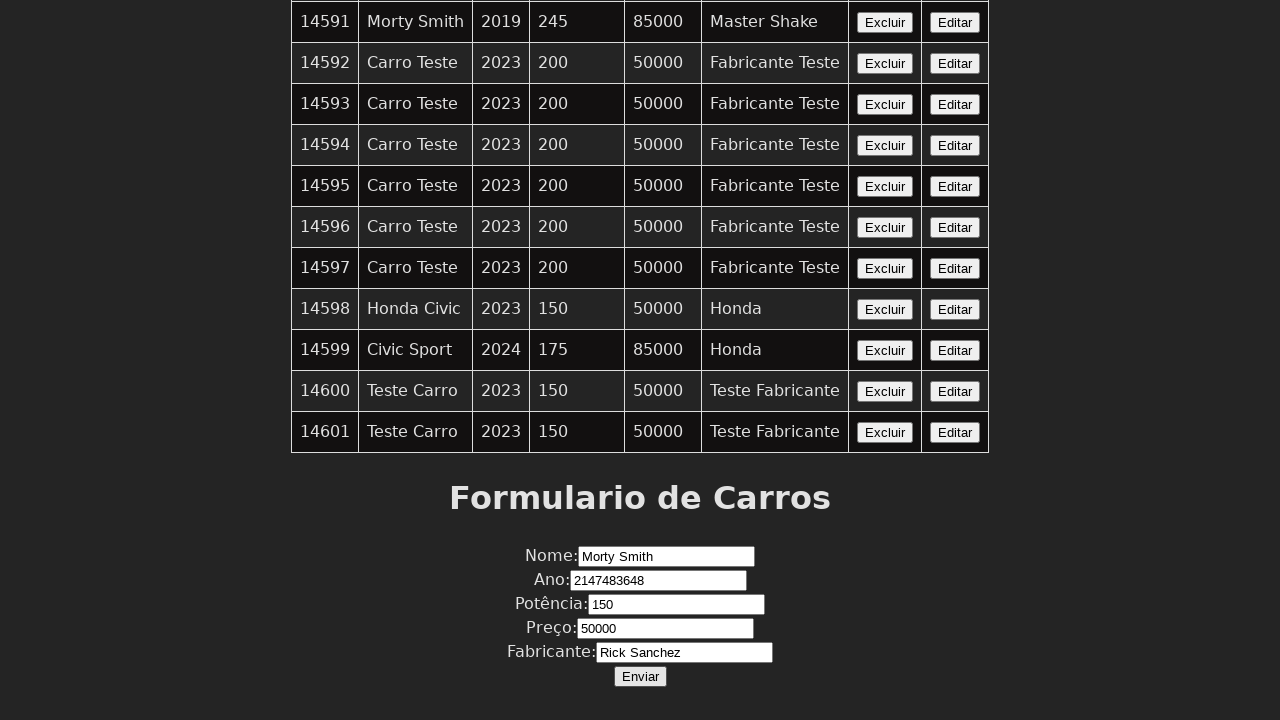

Set up dialog handler to accept expected error alert
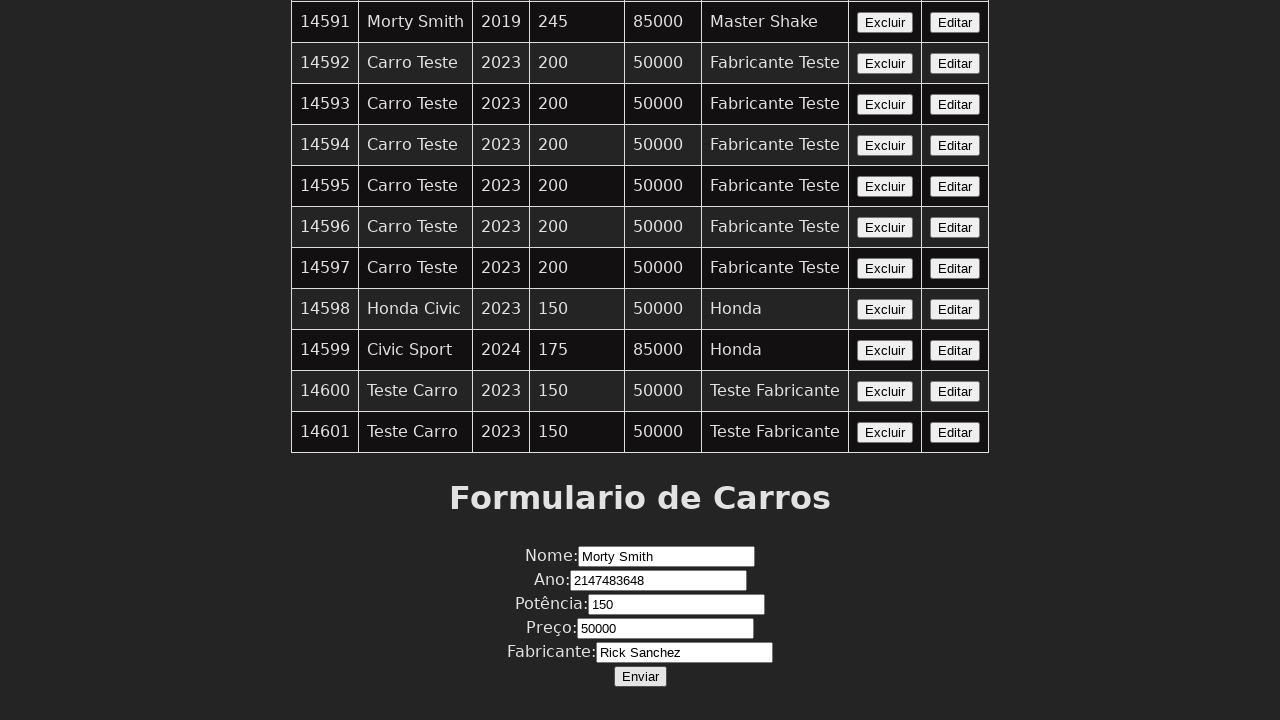

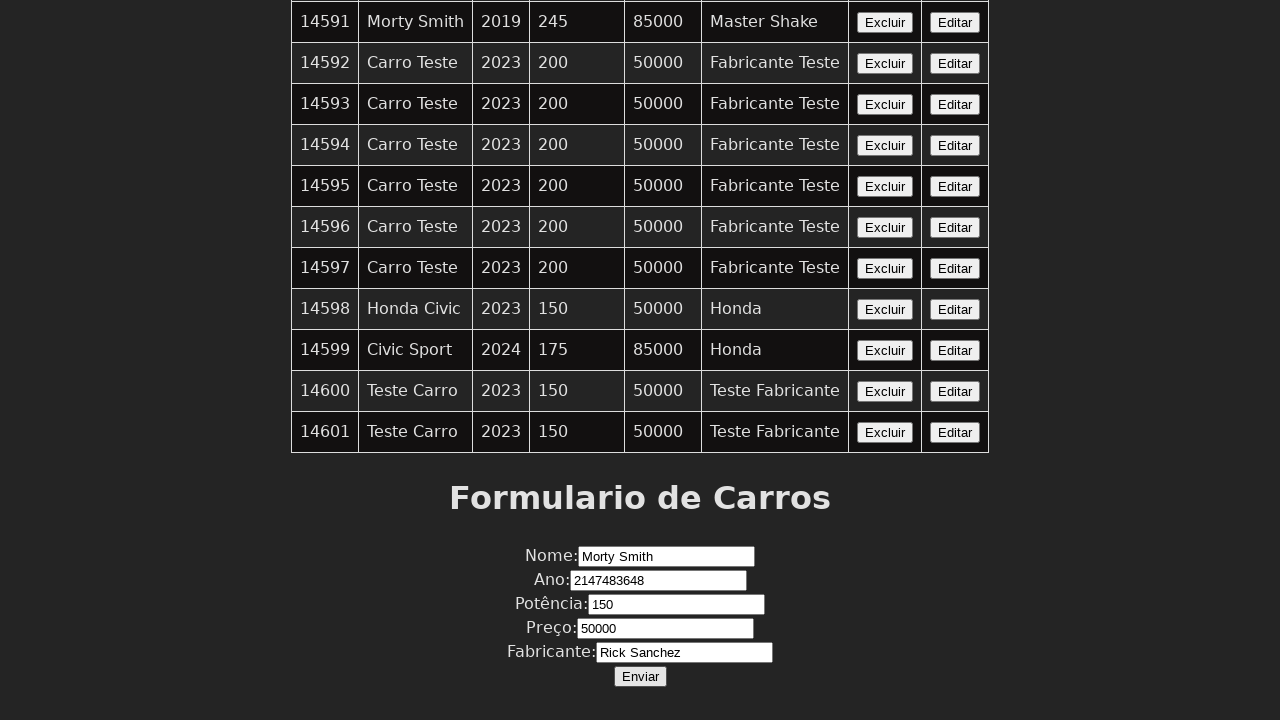